Tests dropdown selection functionality by selecting different country values from a dropdown menu without using the Select class

Starting URL: https://www.orangehrm.com/30-day-free-trial/

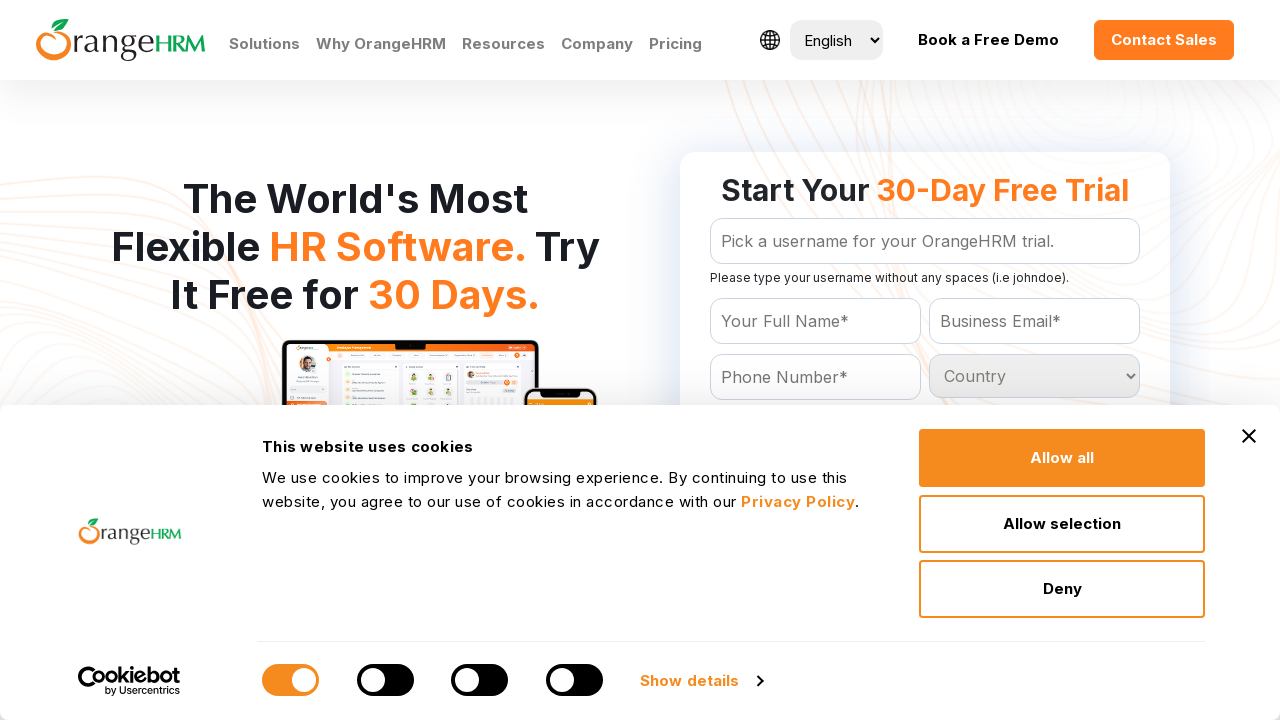

Located all country dropdown options
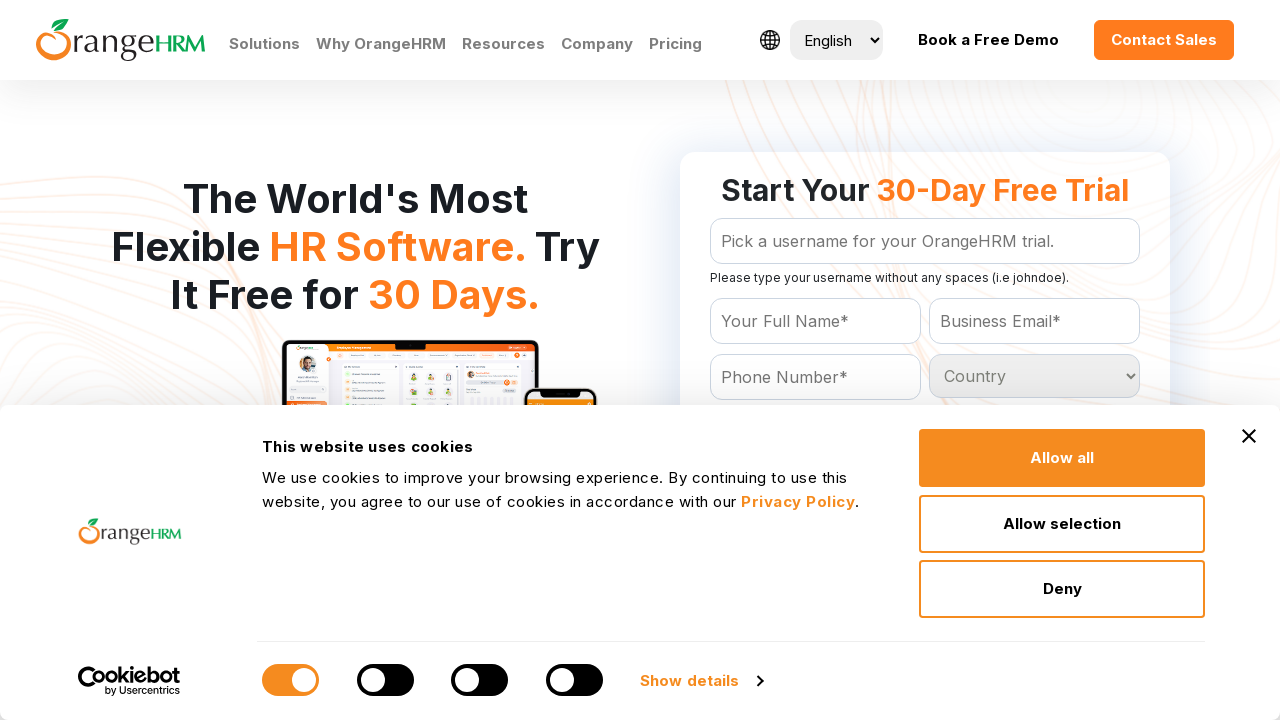

Located all country dropdown options again
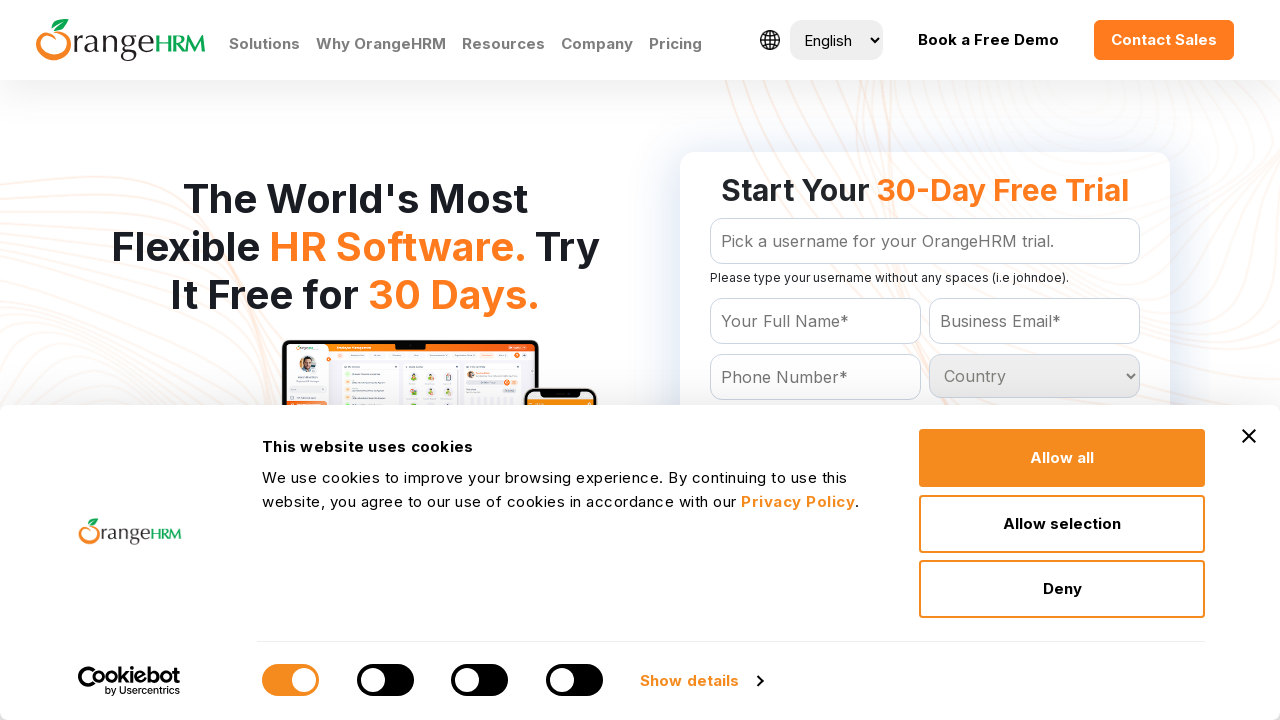

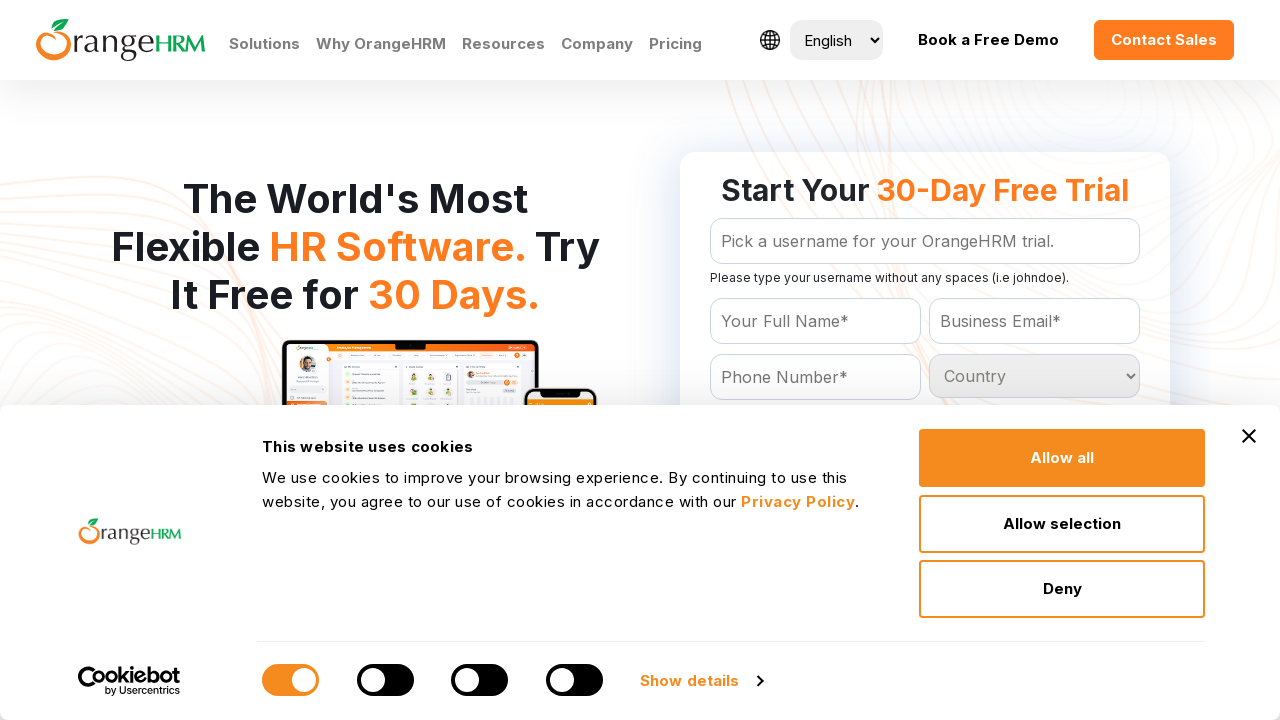